Tests form field interaction by filling a first name field, clearing it, and filling it again with different text

Starting URL: https://demoqa.com/automation-practice-form

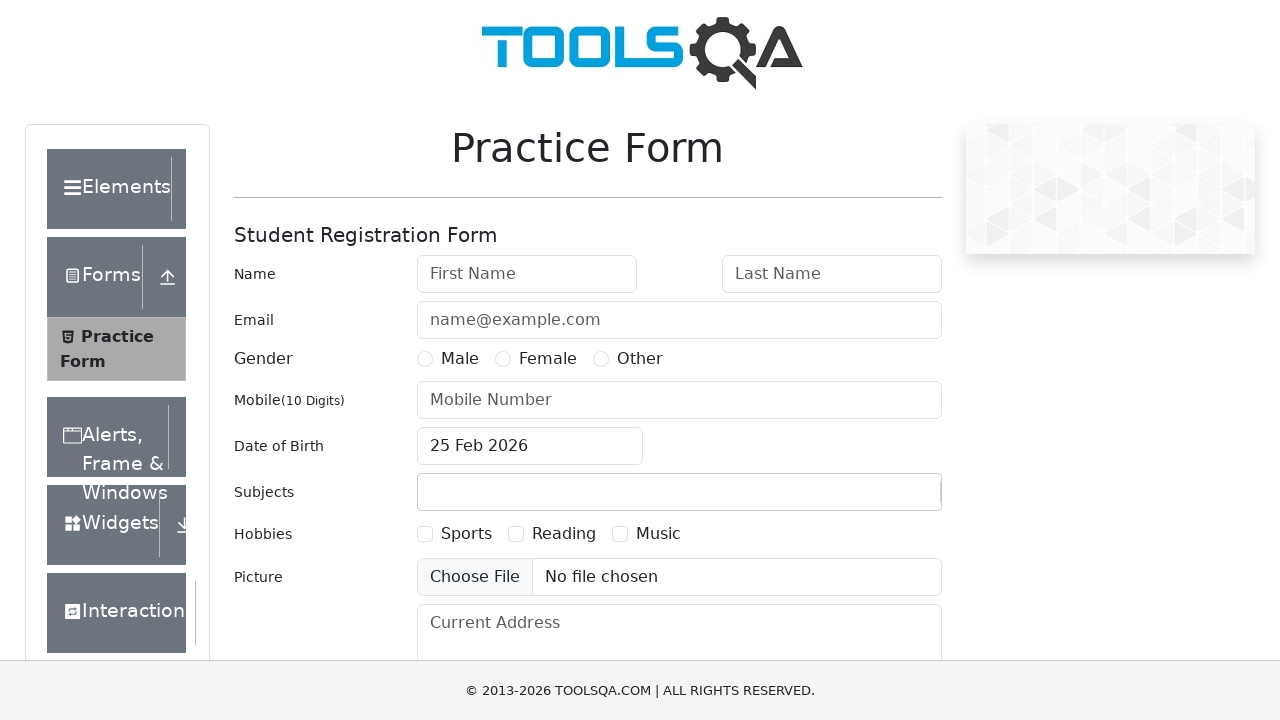

Filled first name field with 'Saifulla' on #firstName
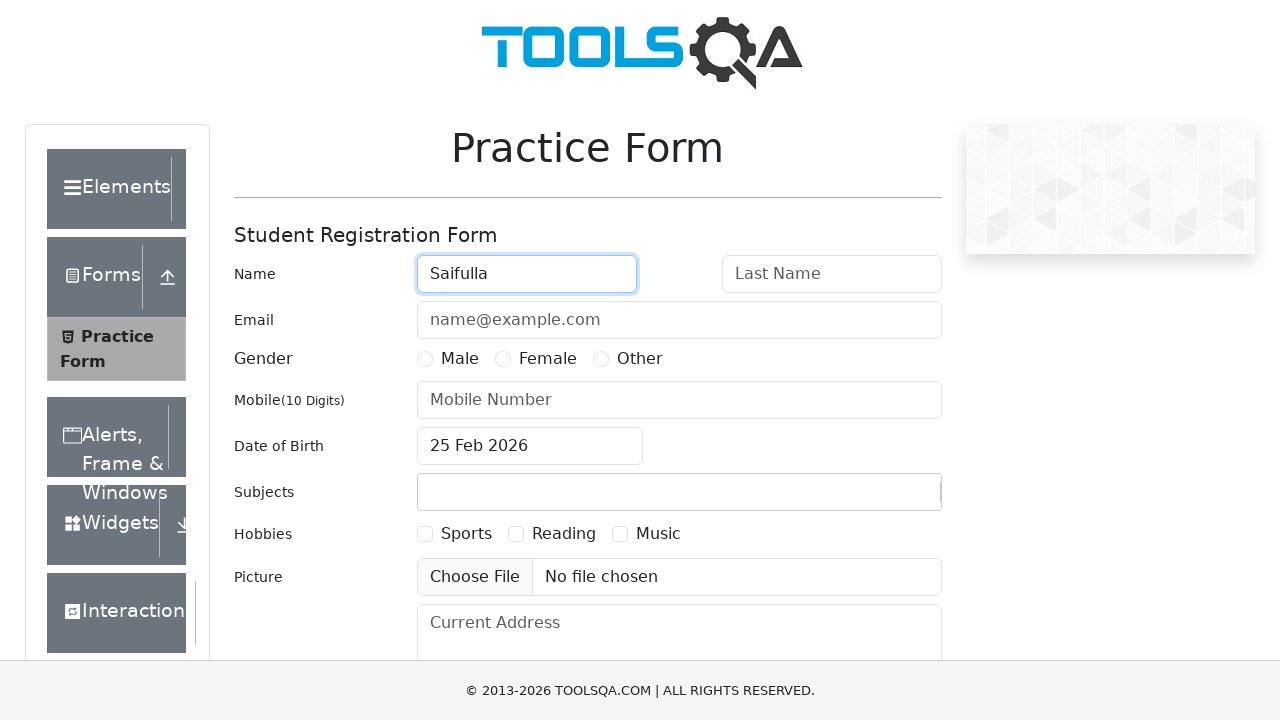

Cleared first name field on #firstName
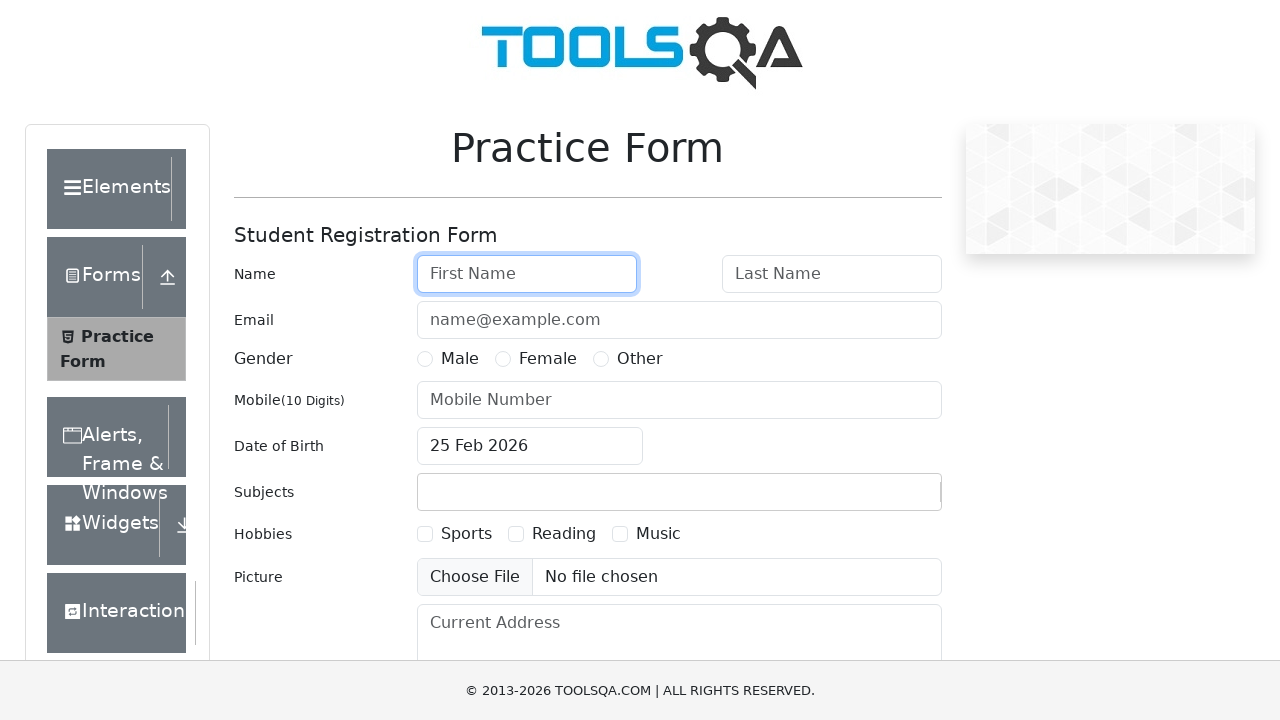

Filled first name field with 'Kamran' on #firstName
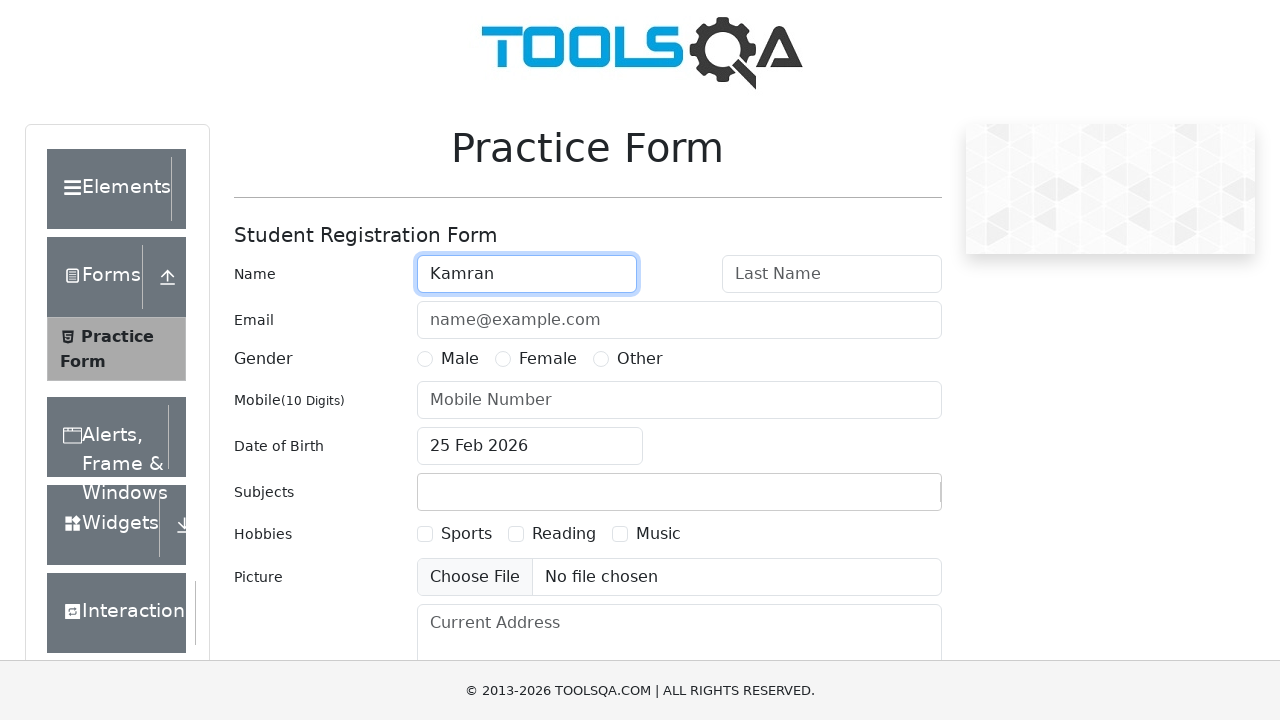

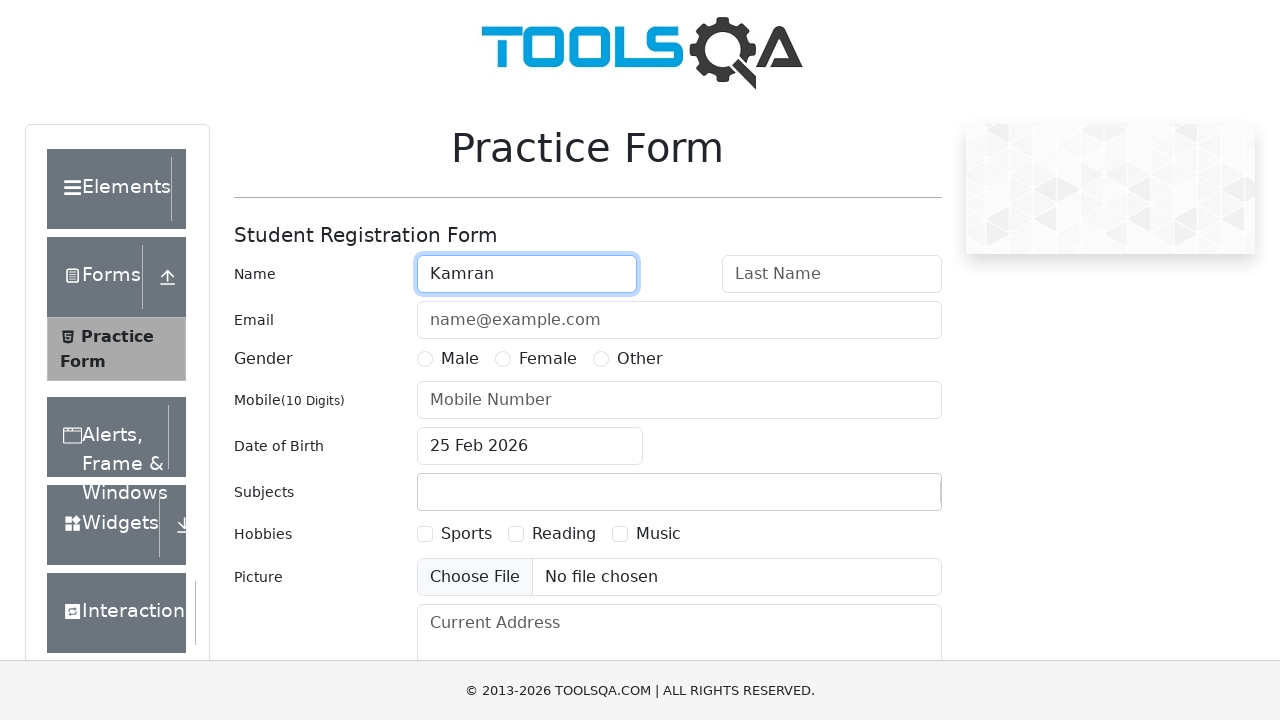